Tests a student registration form by filling in personal information fields (name, email, phone, gender, date of birth, subjects) and submitting the form, then verifying a success popup appears.

Starting URL: https://demoqa.com/automation-practice-form

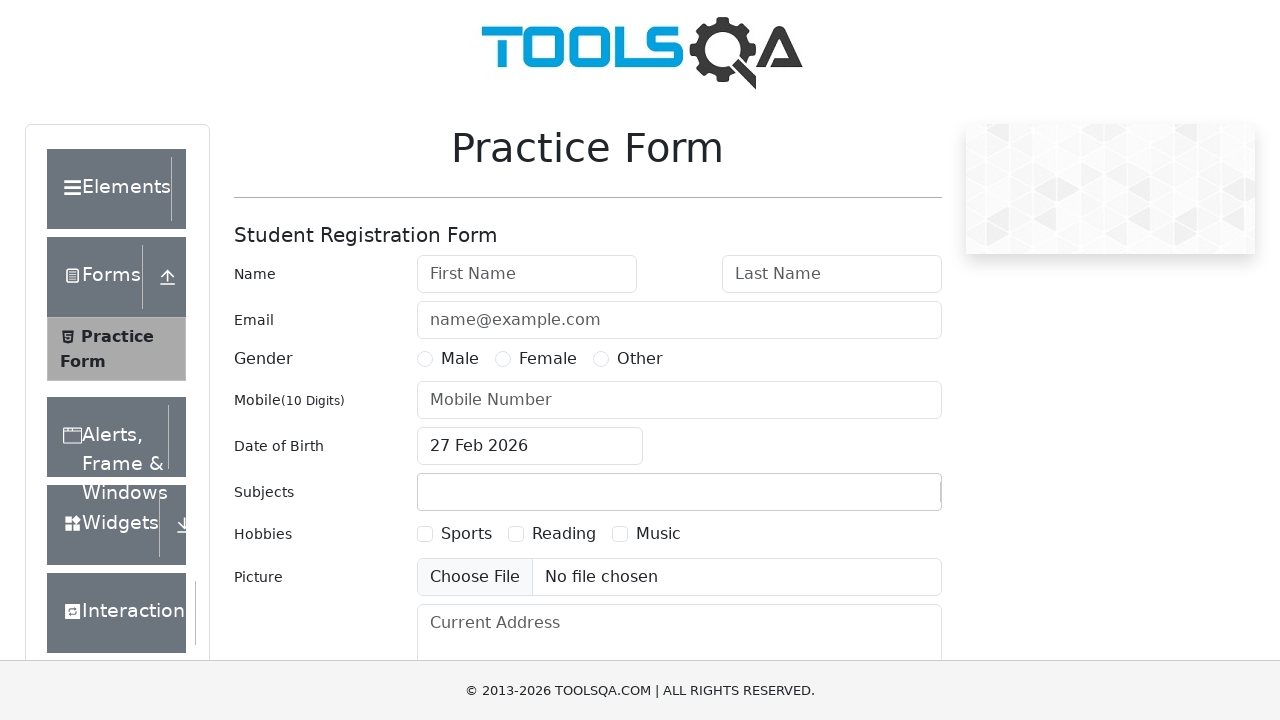

Filled first name field with 'John' on #firstName
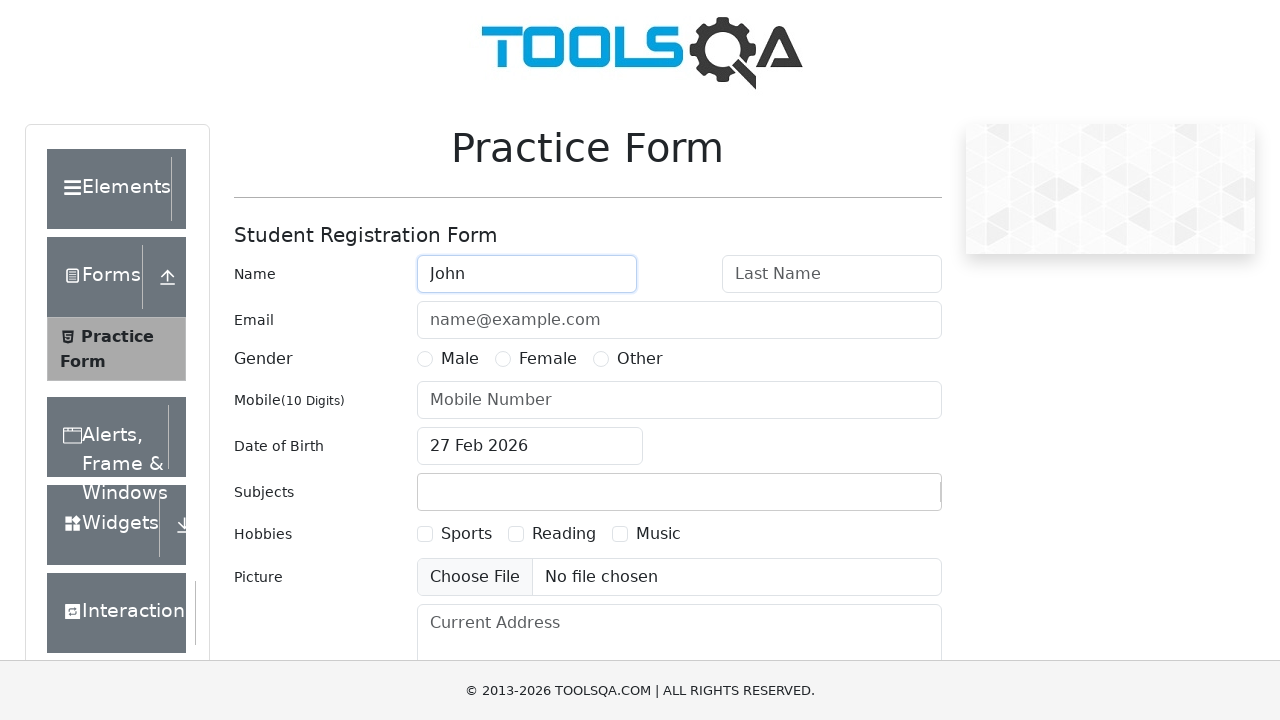

Filled last name field with 'Smith' on #lastName
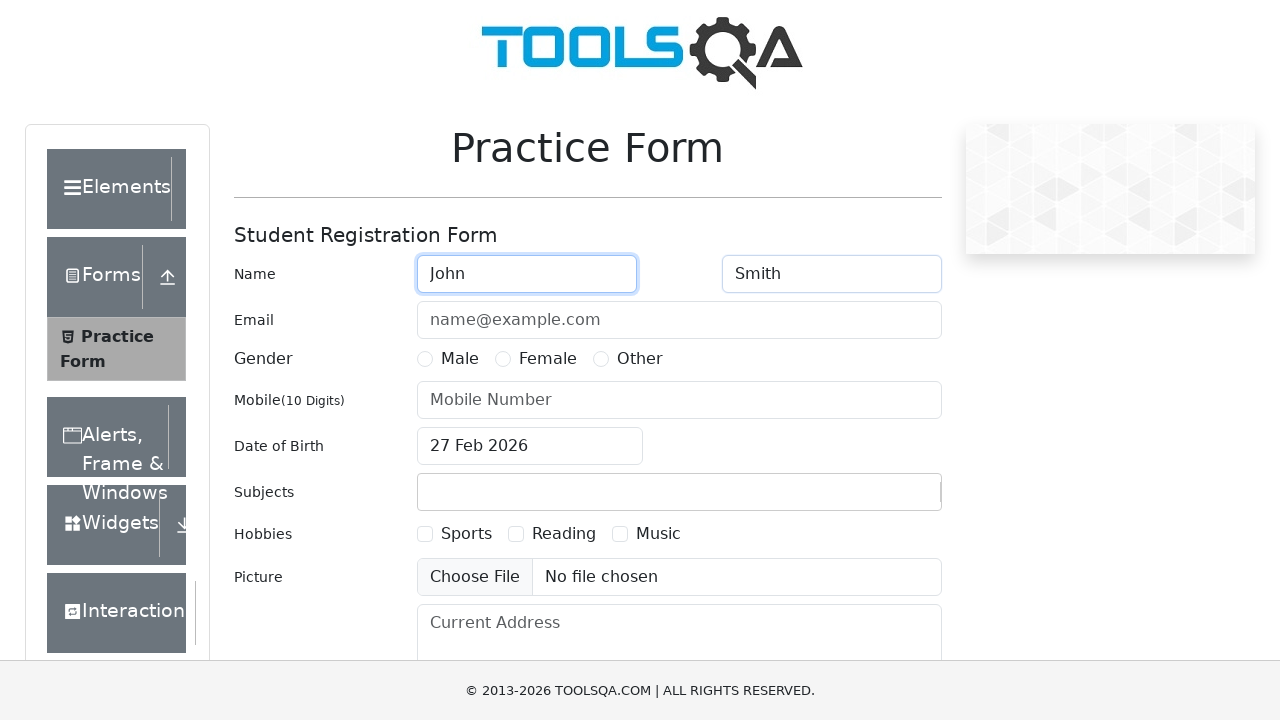

Filled email field with 'john.smith@somemail.com' on #userEmail
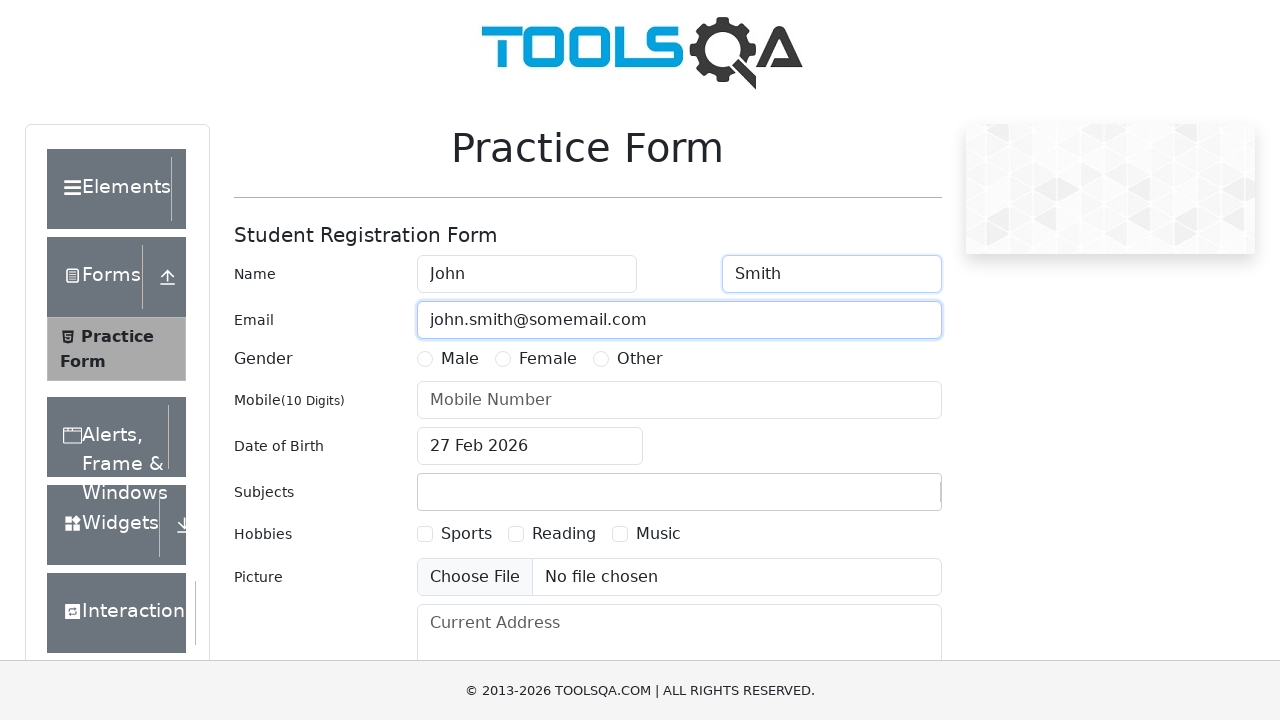

Selected Male gender option at (460, 359) on label[for='gender-radio-1']
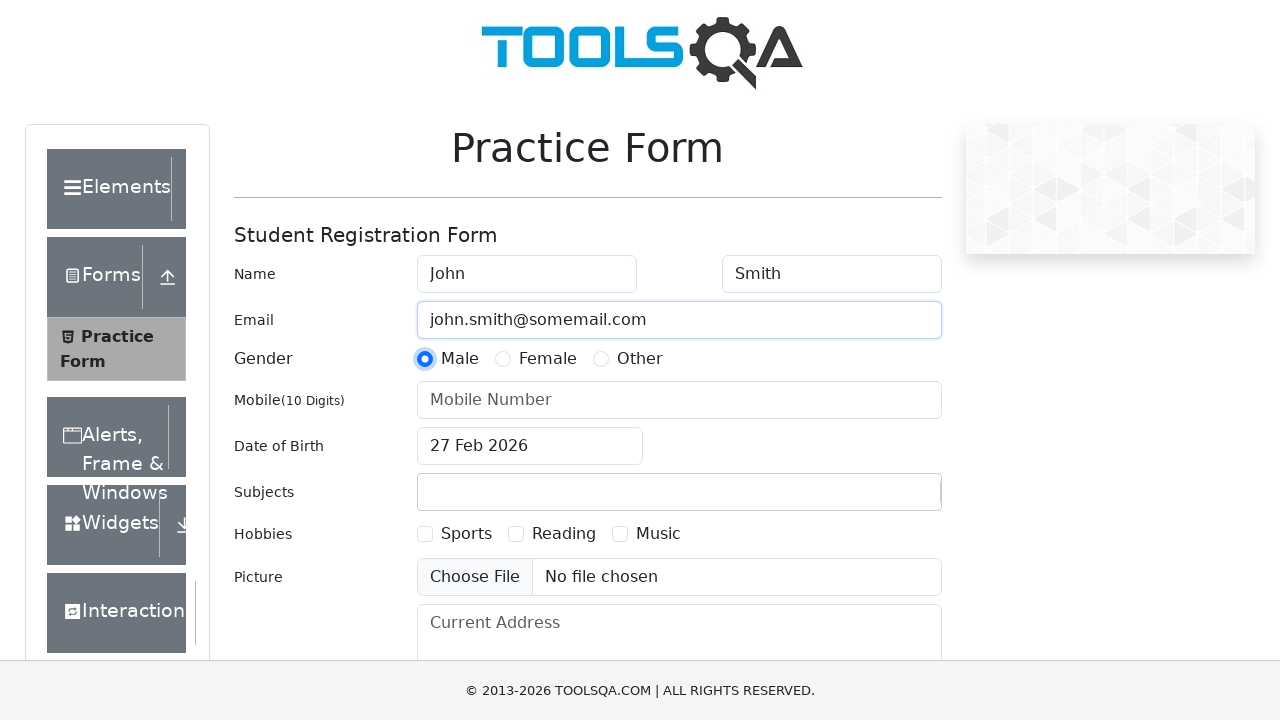

Filled phone number field with '1234569999' on #userNumber
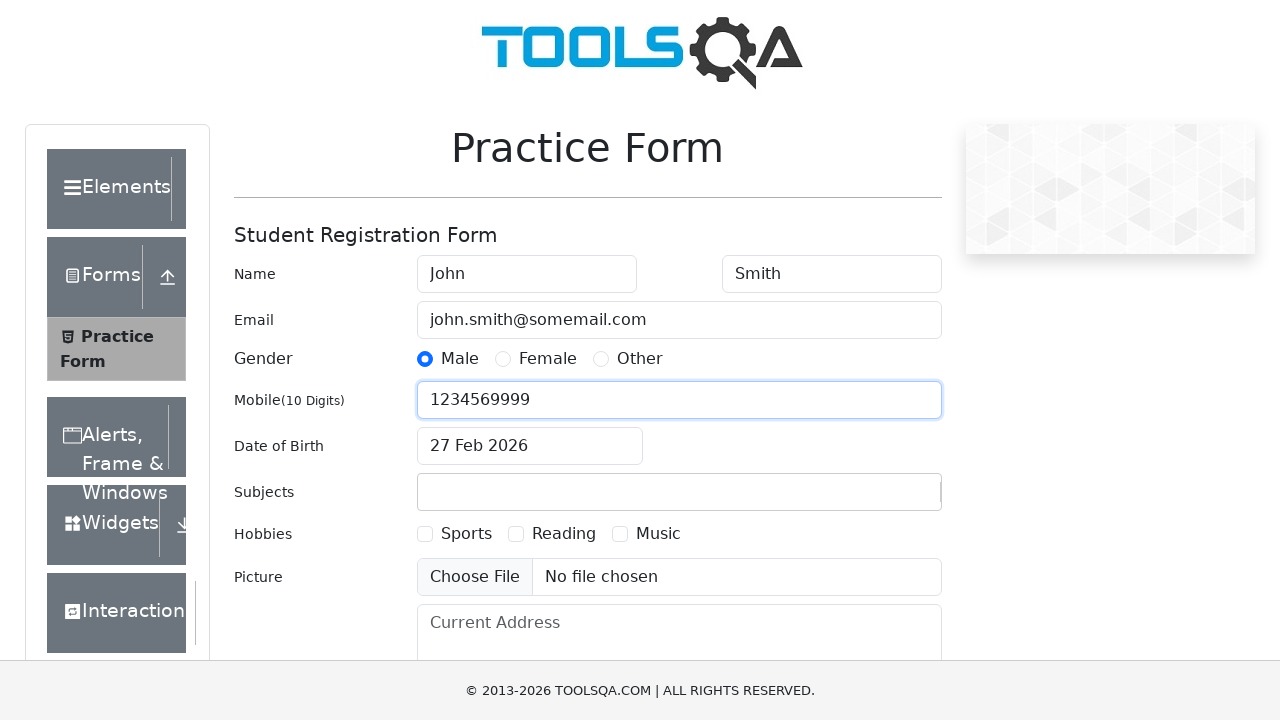

Clicked date of birth input to open date picker at (530, 446) on #dateOfBirthInput
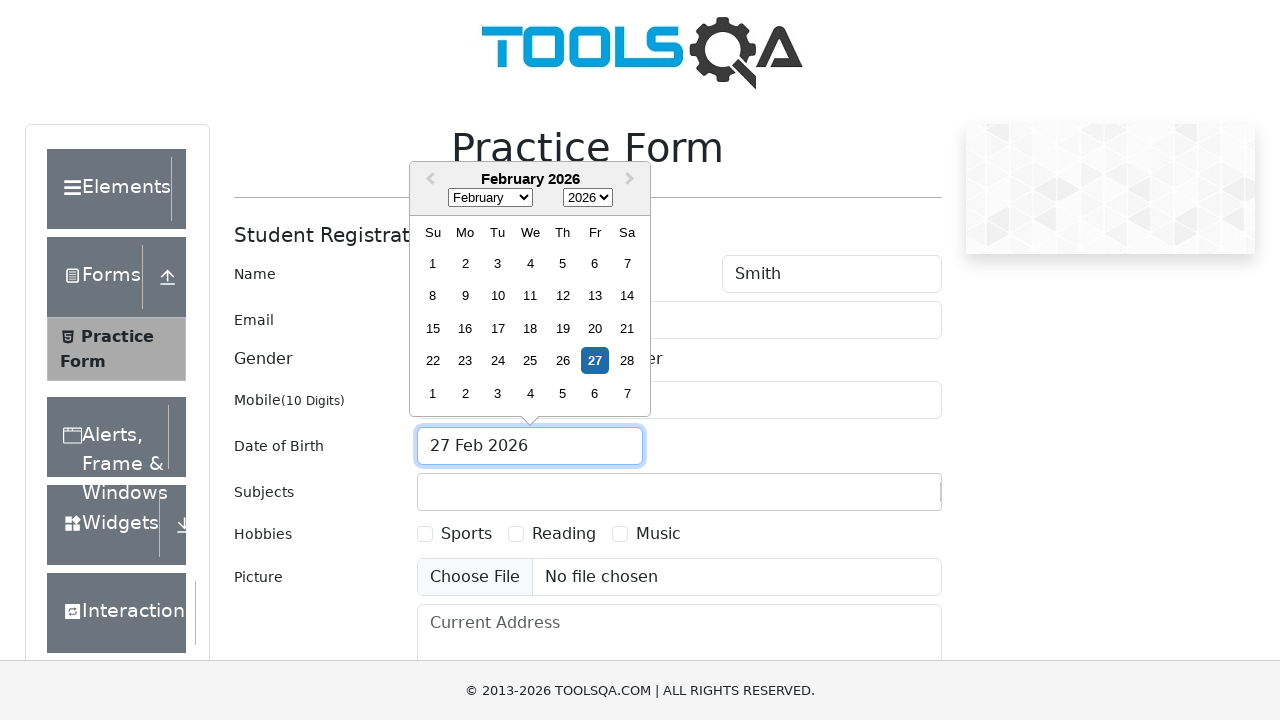

Selected December in date picker month selector on .react-datepicker__month-select
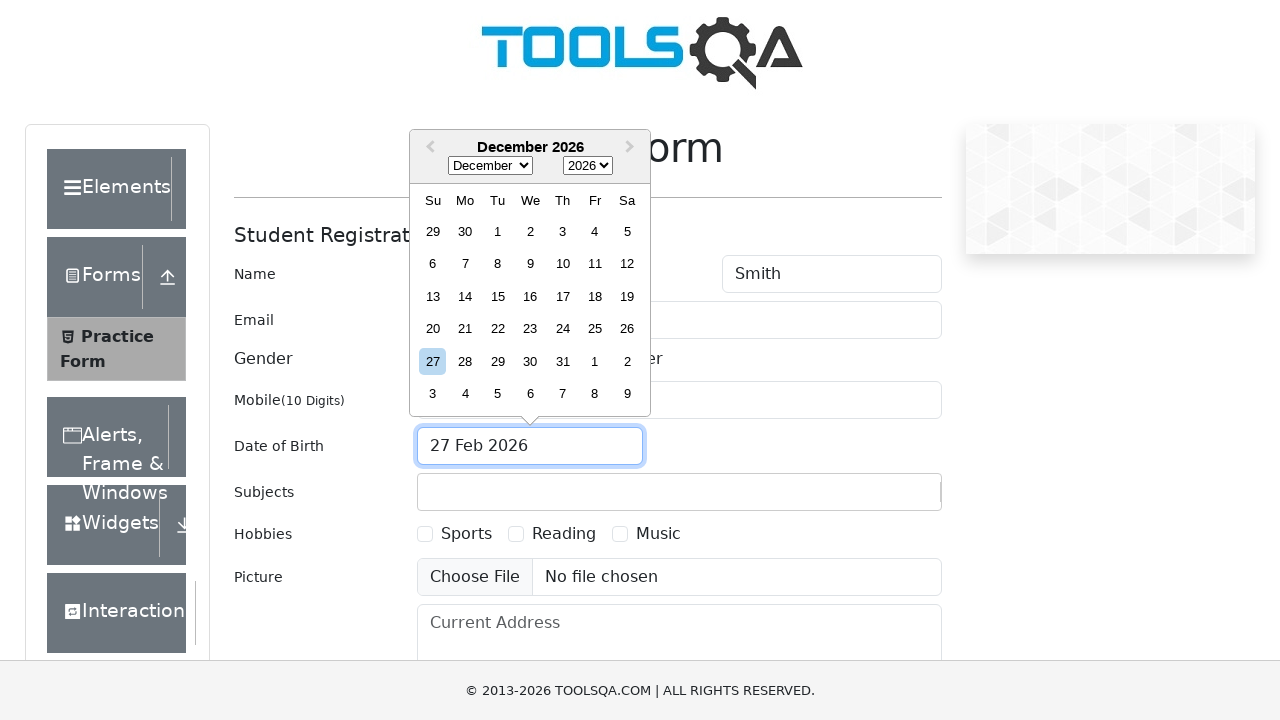

Selected 2007 in date picker year selector on .react-datepicker__year-select
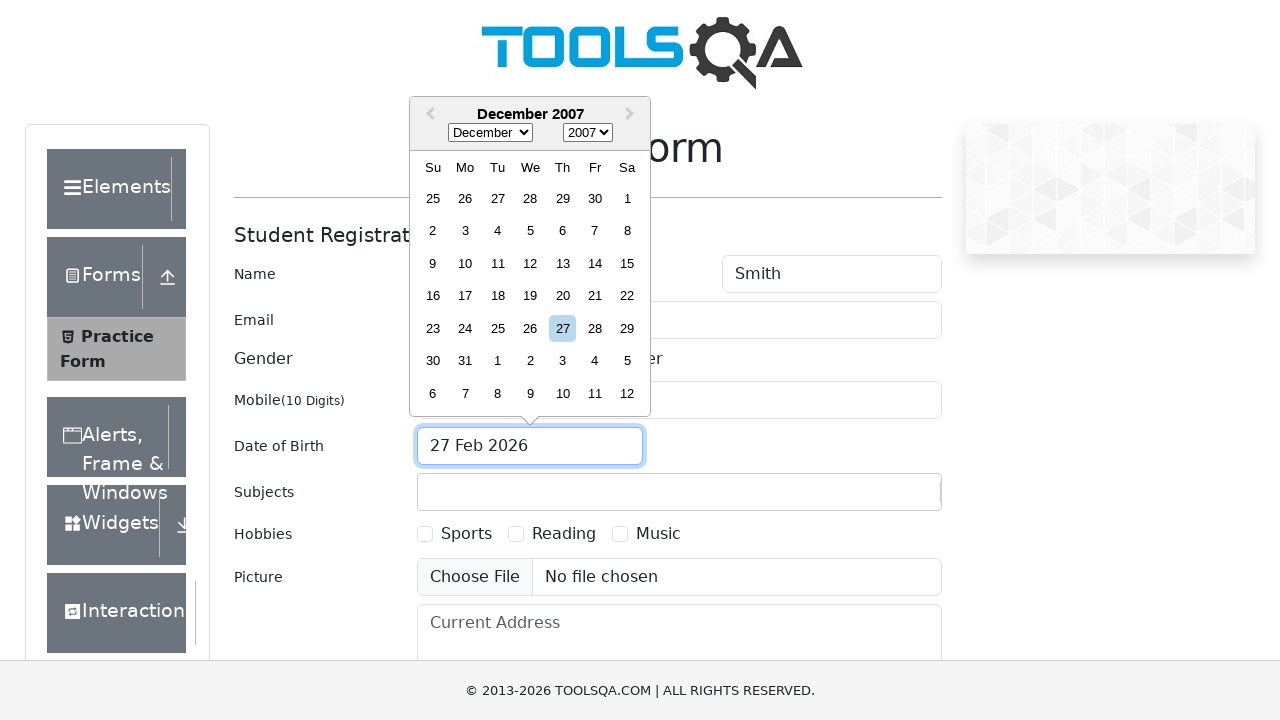

Selected day 25 in date picker at (498, 328) on .react-datepicker__day--025:not(.react-datepicker__day--outside-month)
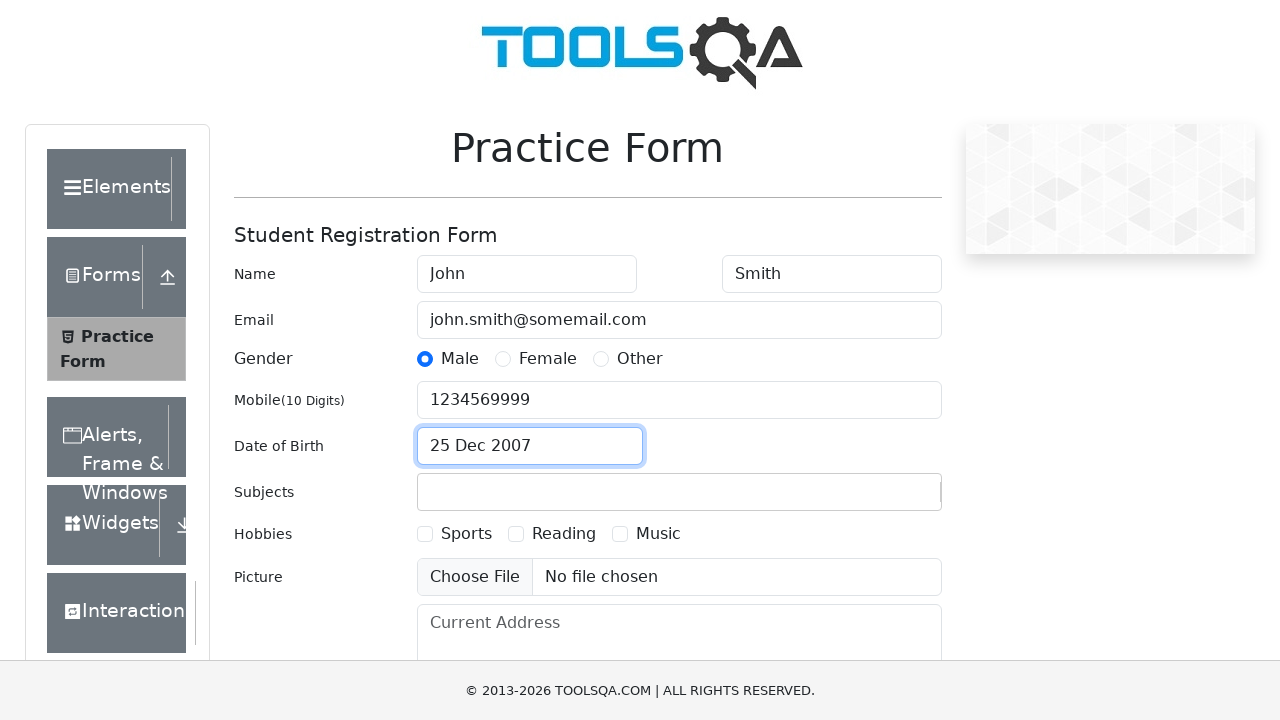

Filled subjects input field with 'Biology' on #subjectsInput
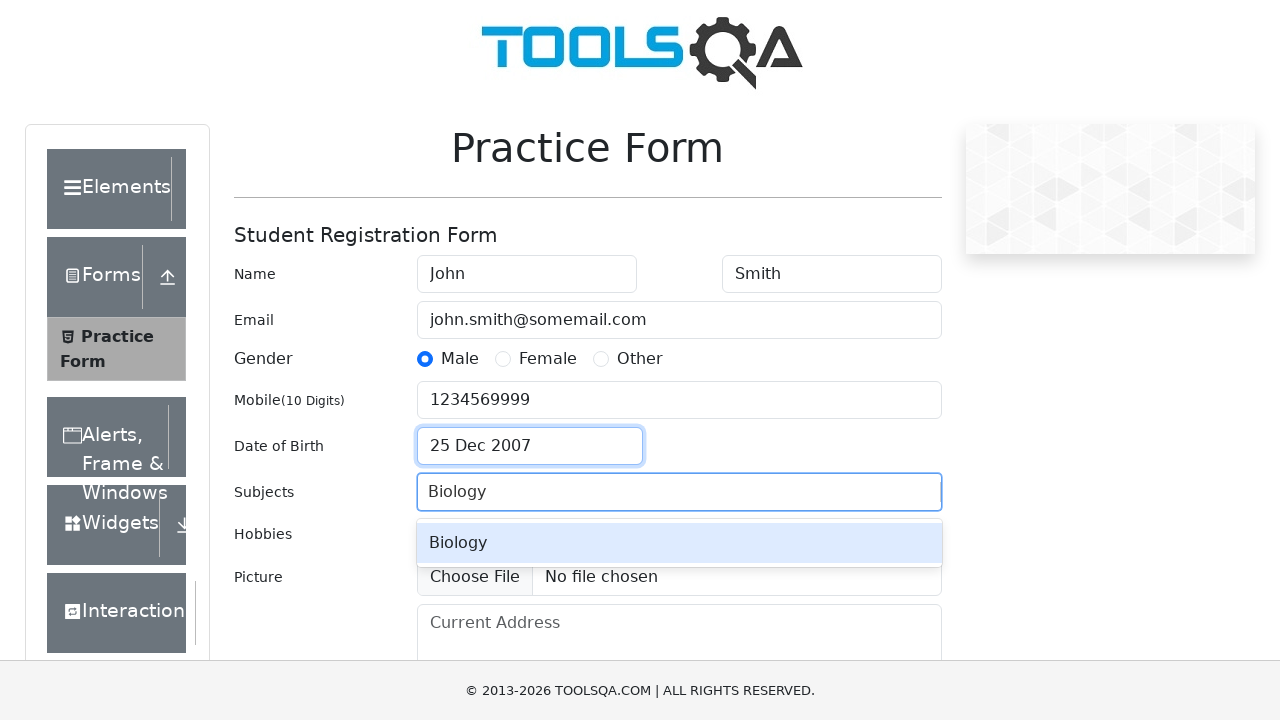

Pressed Enter to confirm Biology subject
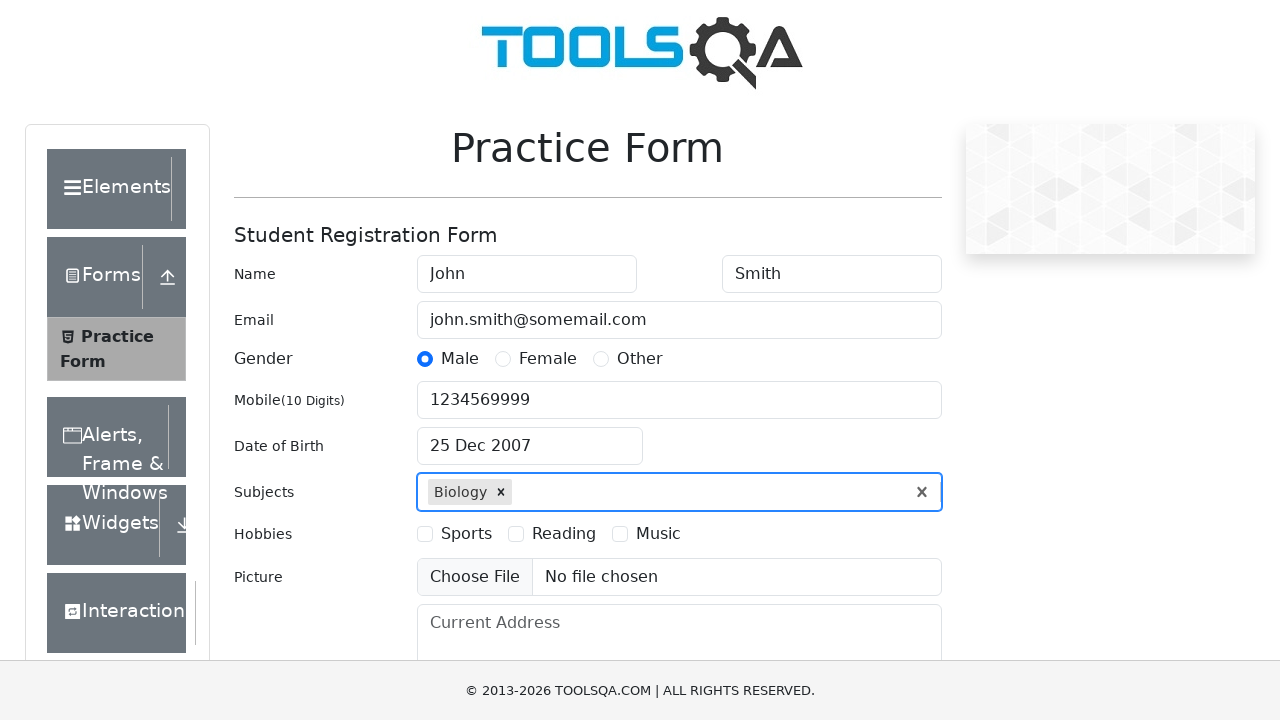

Clicked submit button to submit registration form
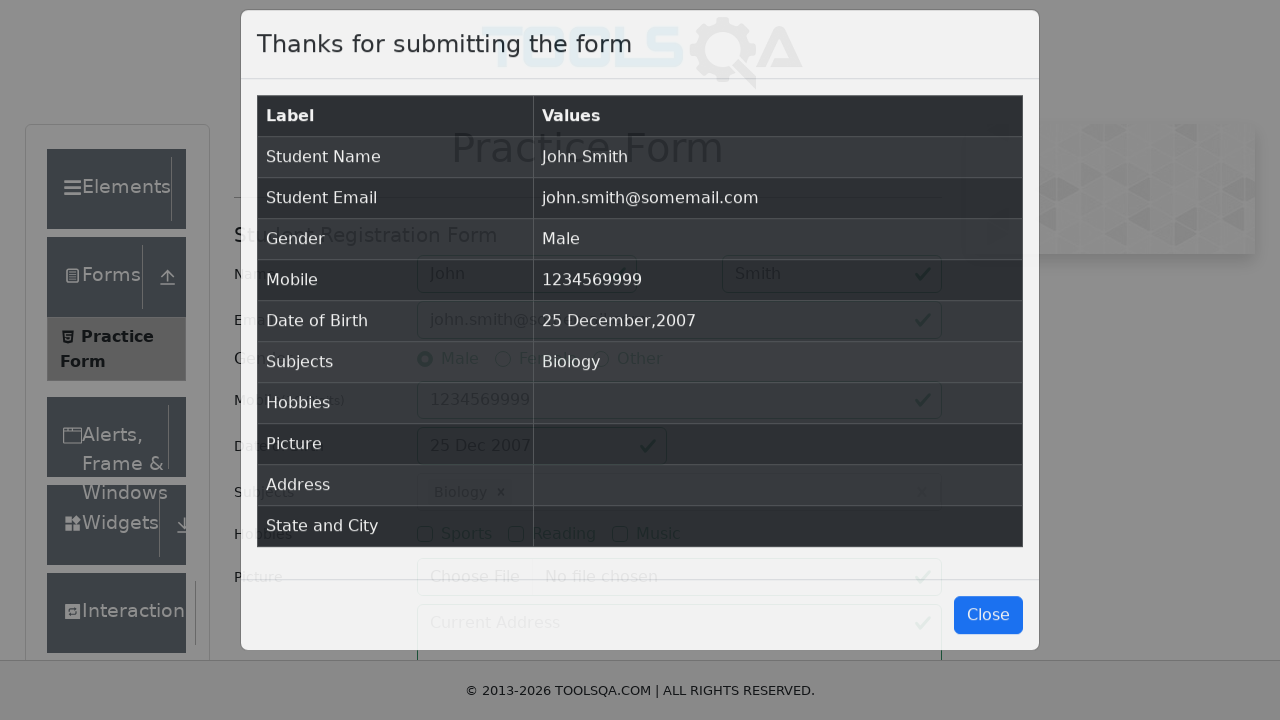

Success modal appeared confirming form submission
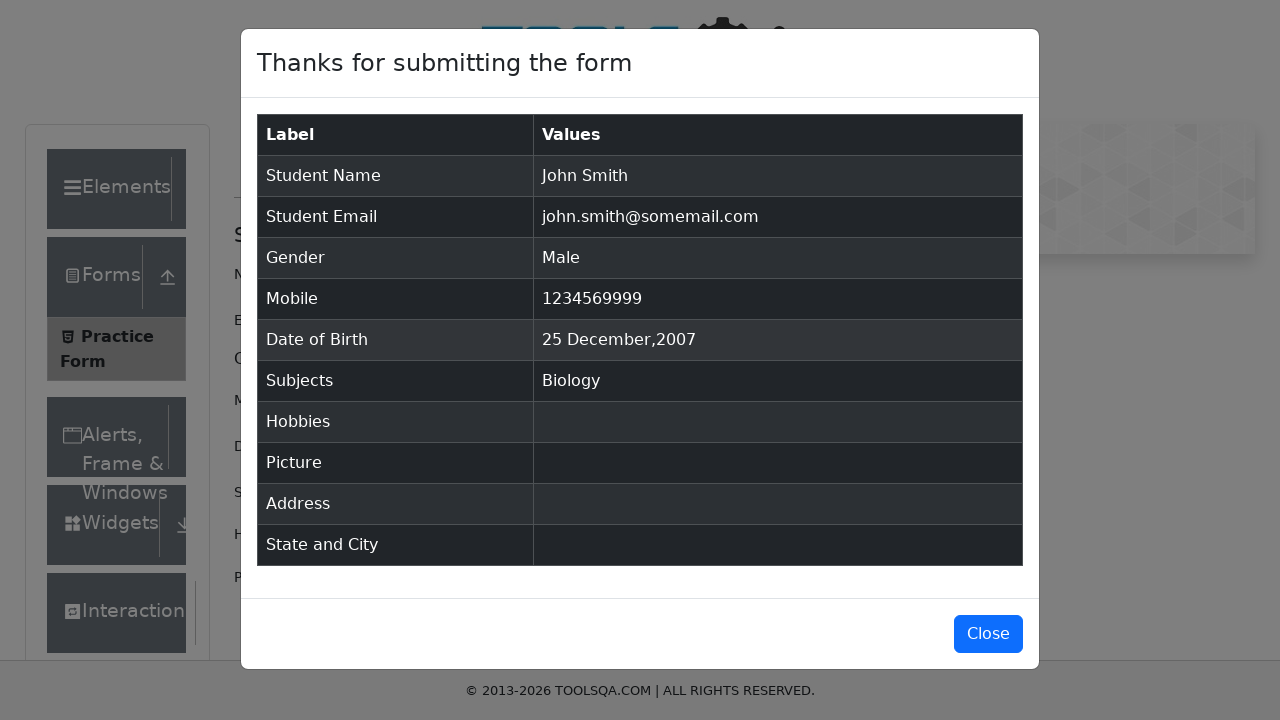

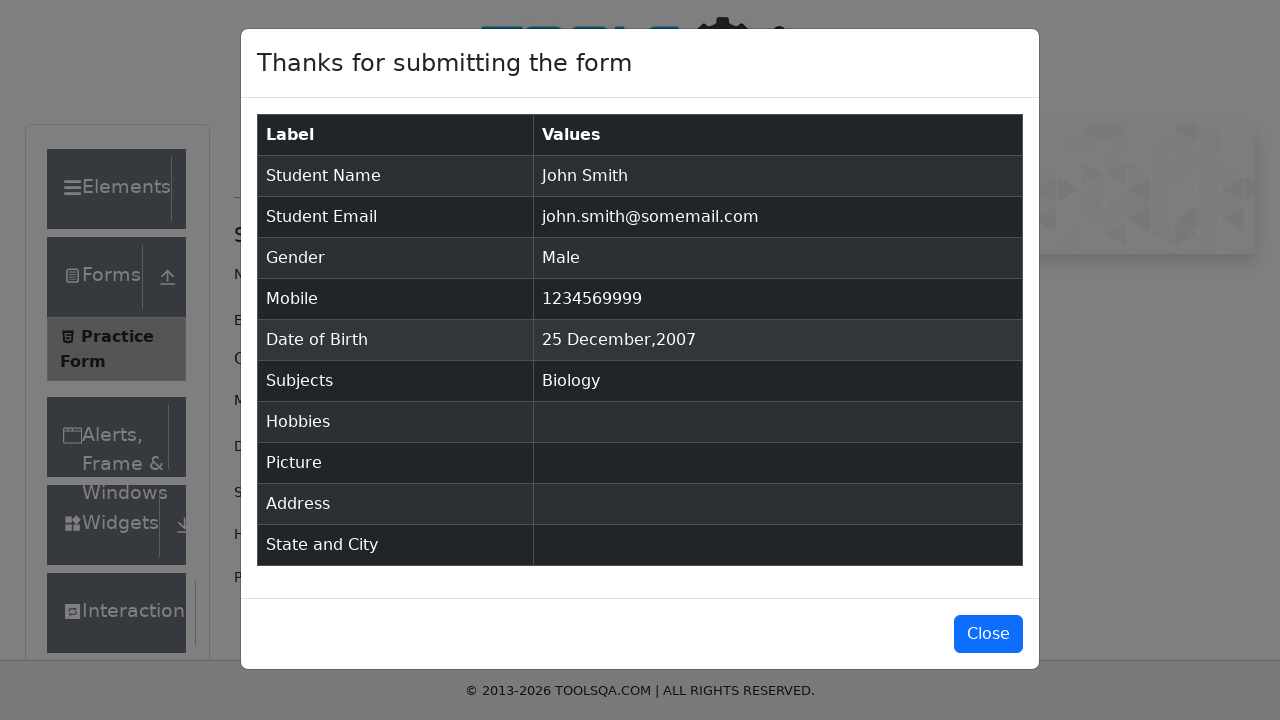